Tests a simple form by filling in first name, last name, city, and country fields using different locator strategies, then submits the form by clicking the button.

Starting URL: http://suninjuly.github.io/simple_form_find_task.html

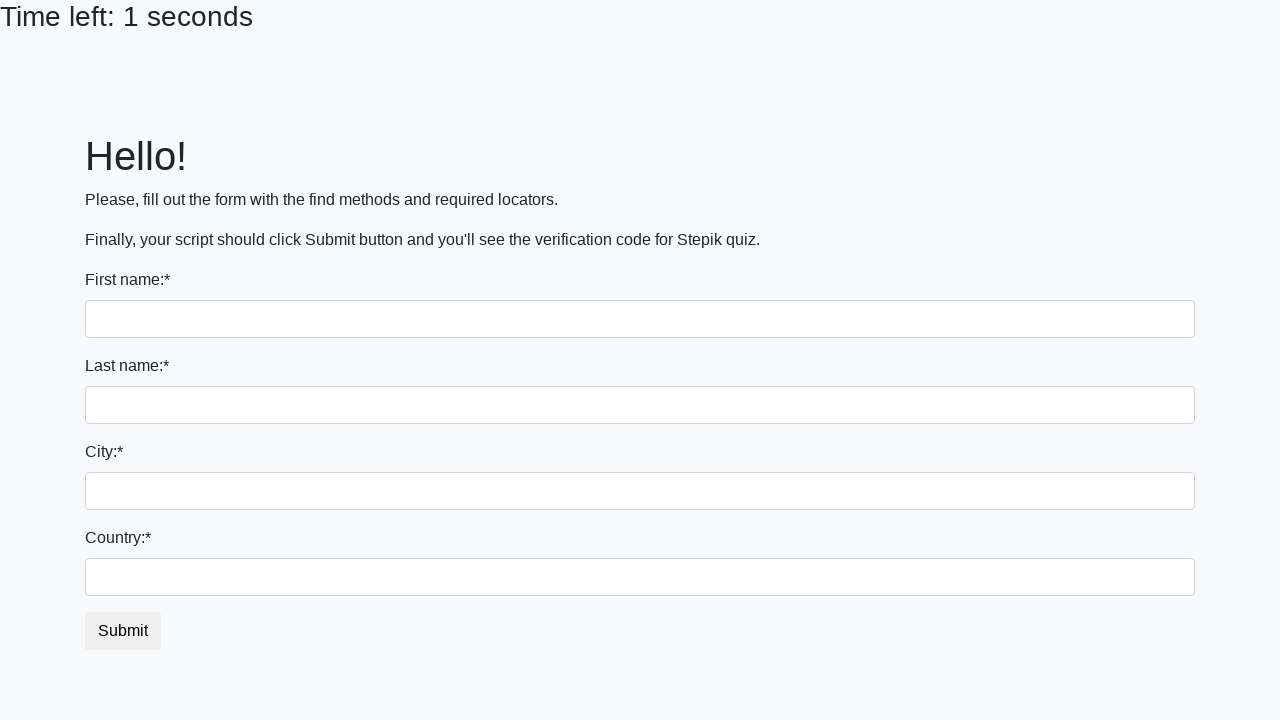

Filled first name field with 'Ivan' on input >> nth=0
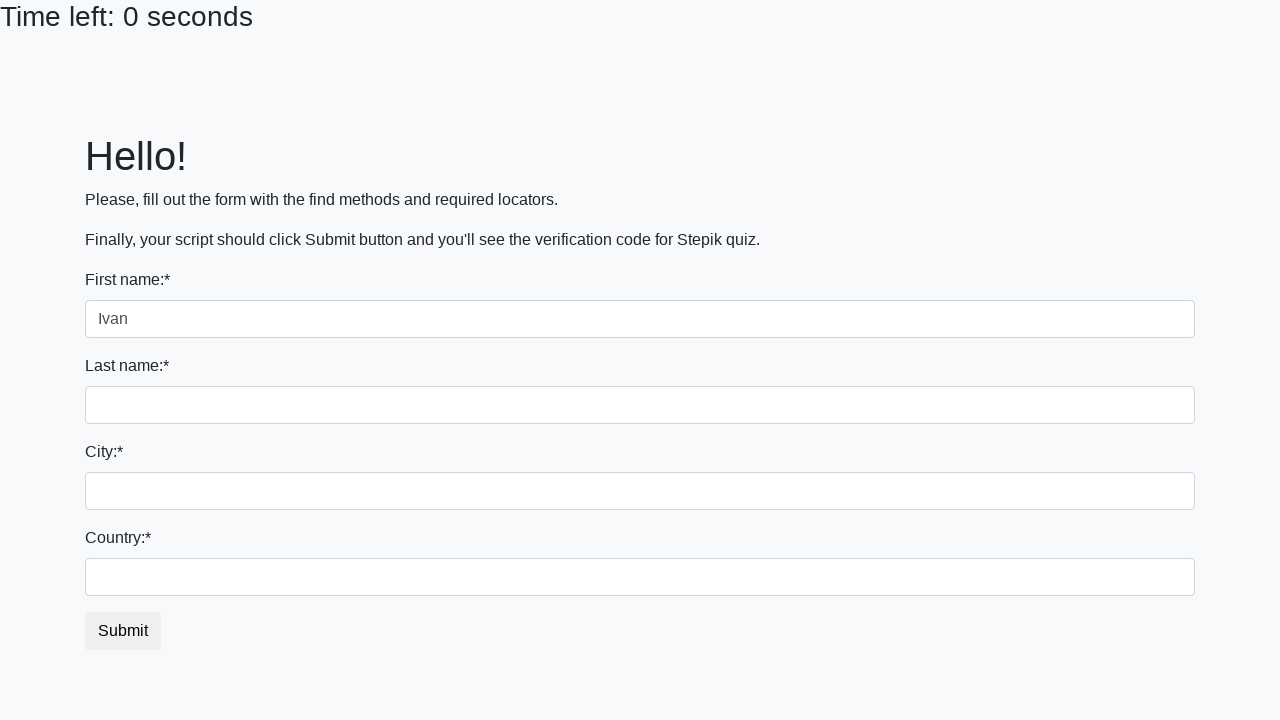

Filled last name field with 'Petrov' on input[name='last_name']
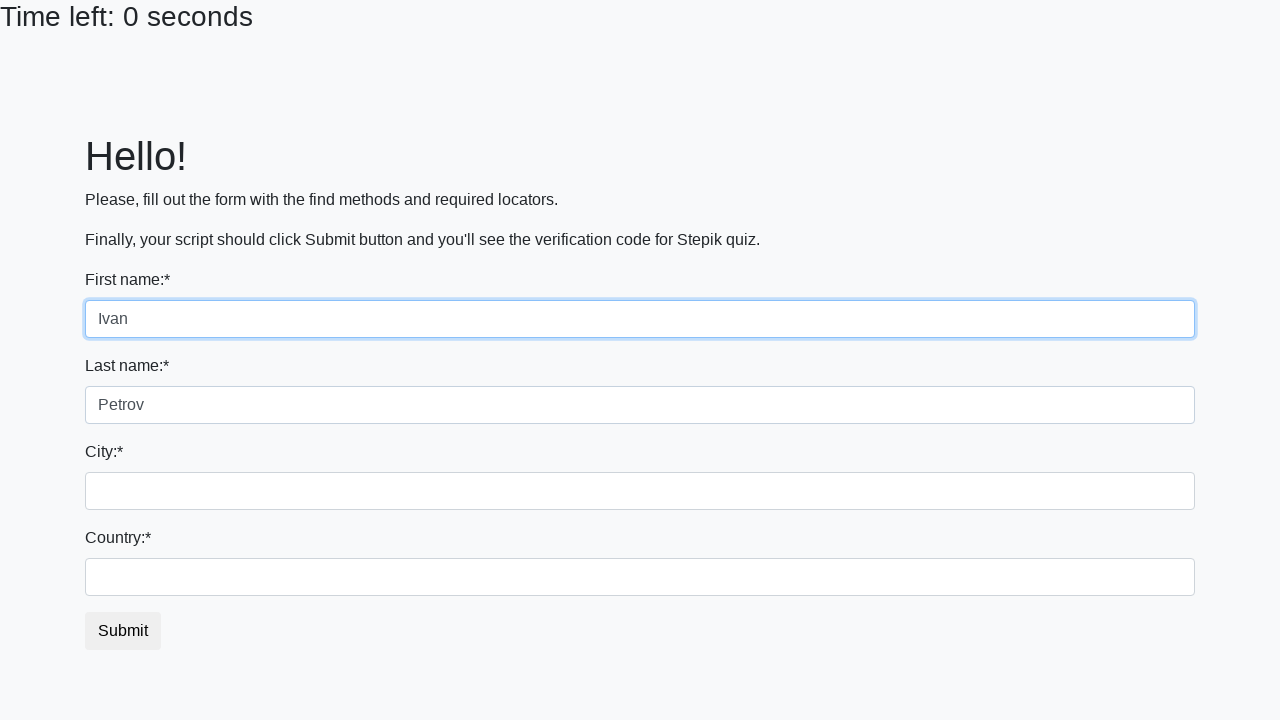

Filled city field with 'Smolensk' on .form-control.city
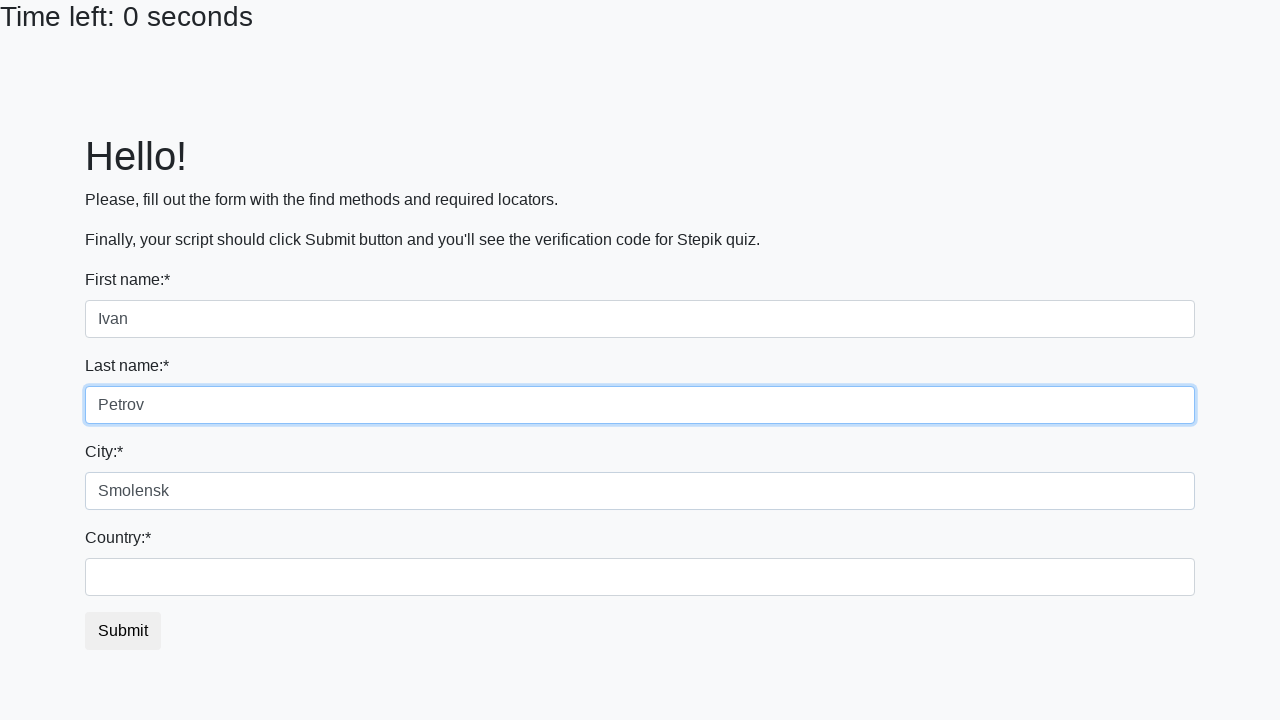

Filled country field with 'Russia' on #country
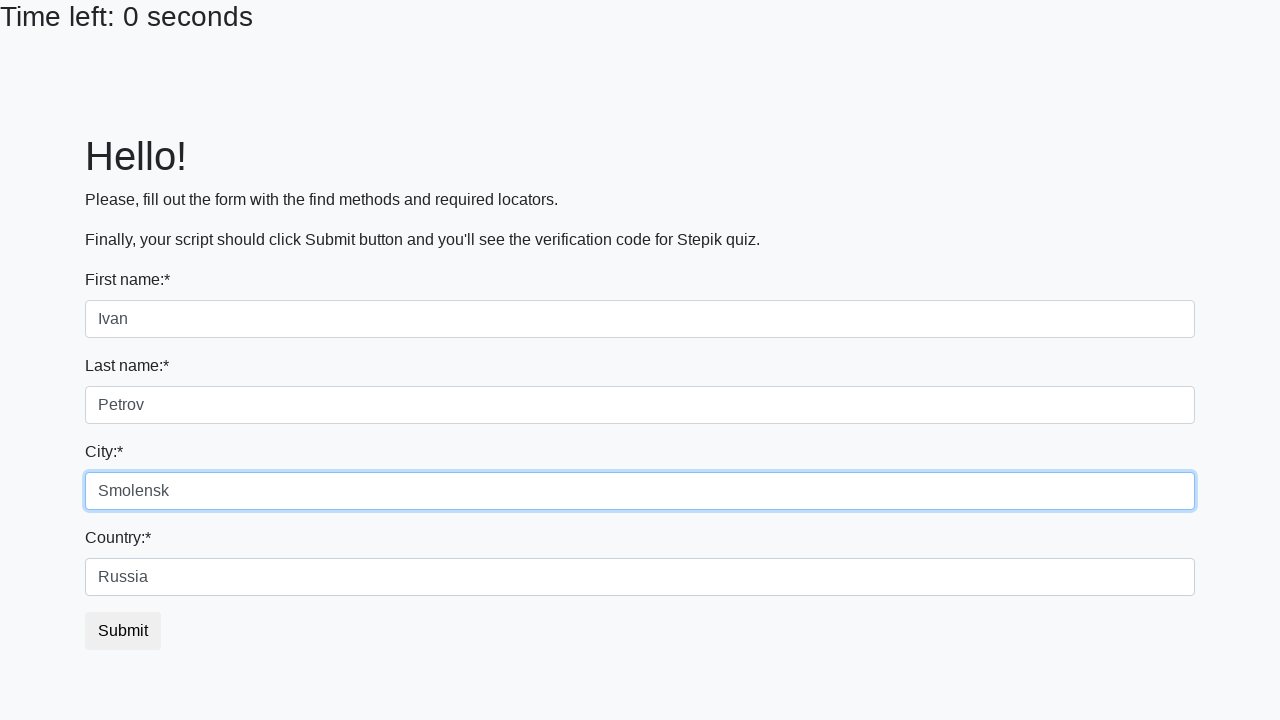

Clicked submit button to submit form at (123, 631) on button.btn
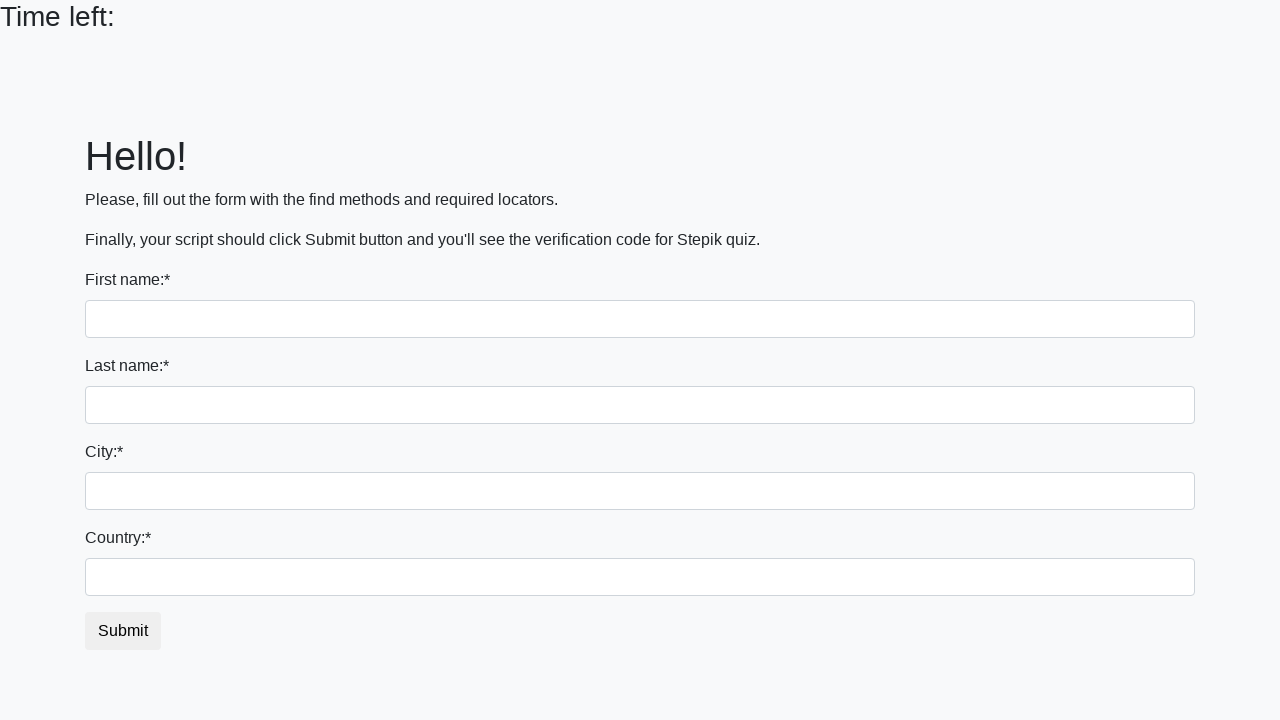

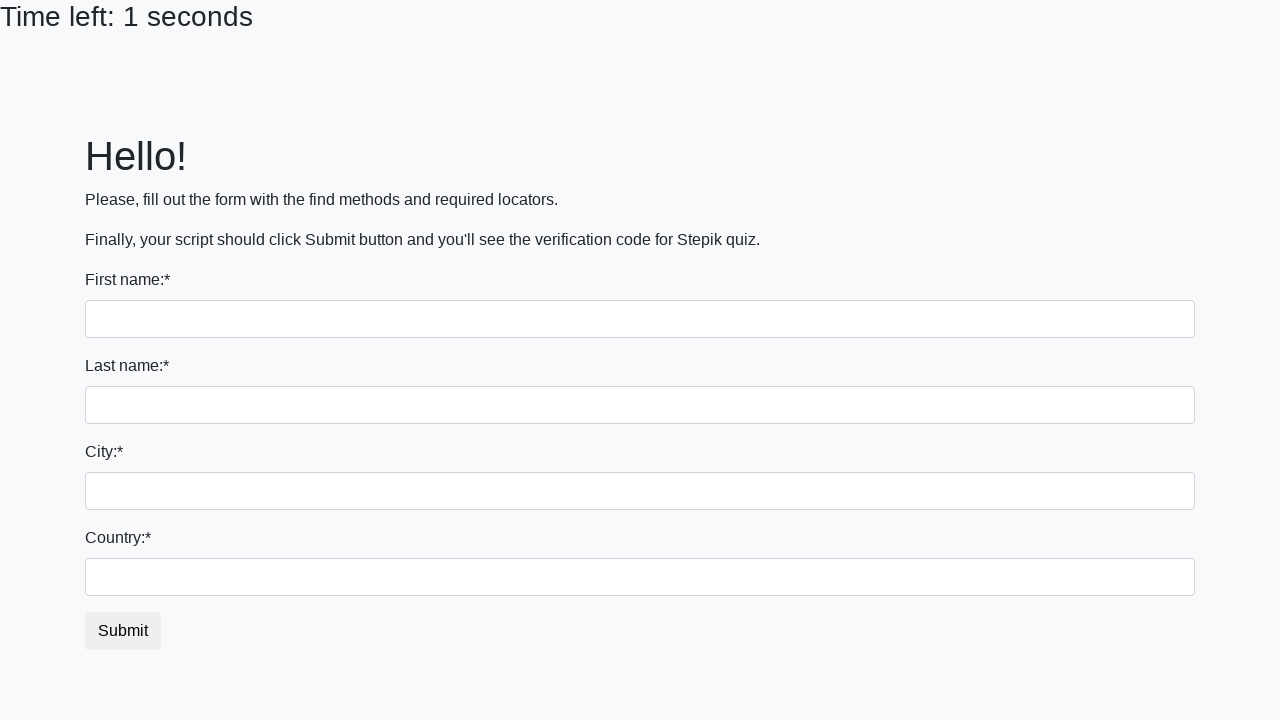